Tests JavaScript prompt alert by clicking the prompt button, entering text into the alert, and accepting it

Starting URL: https://the-internet.herokuapp.com/javascript_alerts

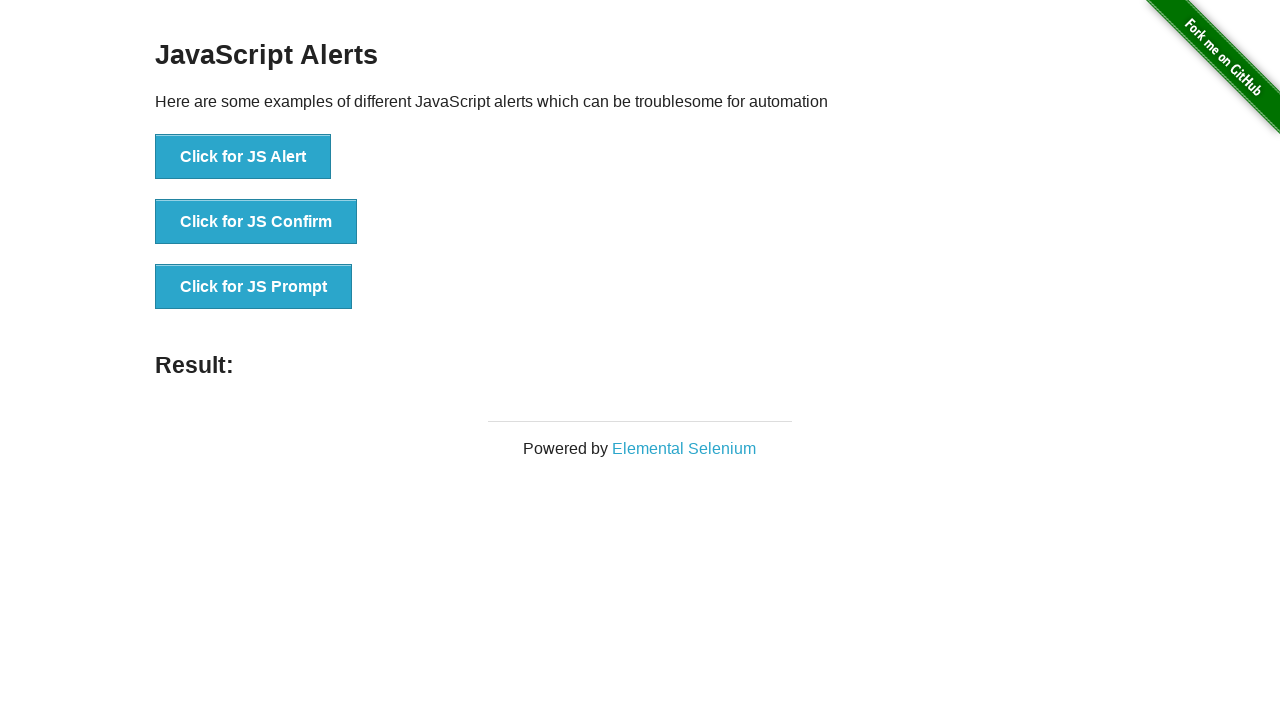

Clicked the 'Click for JS Prompt' button at (254, 287) on xpath=//button[normalize-space()='Click for JS Prompt']
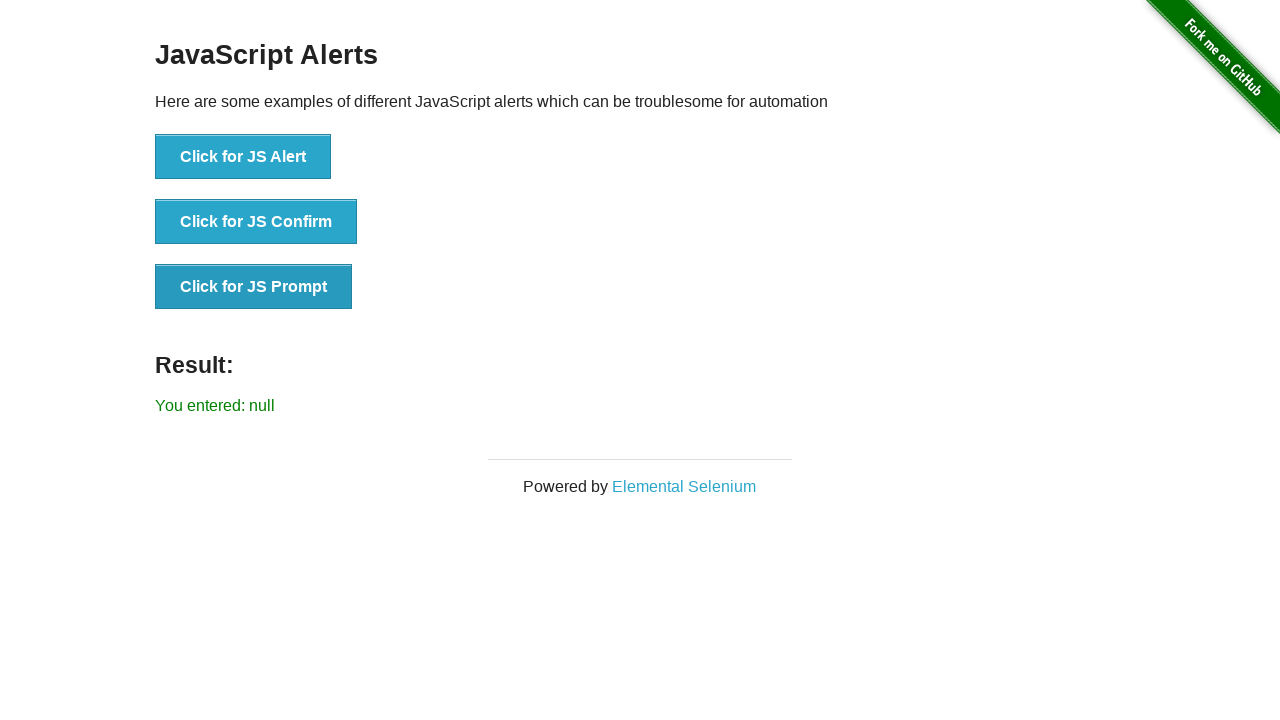

Set up dialog handler to accept prompt with text 'Rehan'
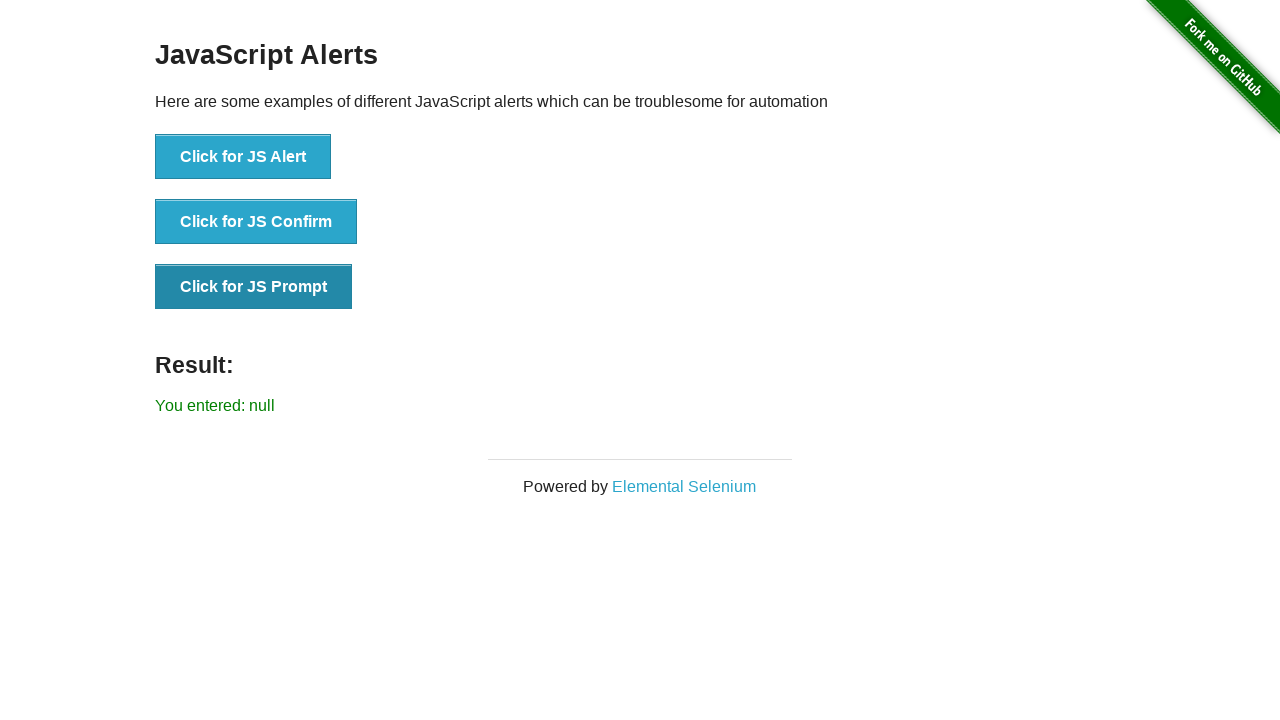

Clicked the 'Click for JS Prompt' button again to trigger dialog with handler ready at (254, 287) on xpath=//button[normalize-space()='Click for JS Prompt']
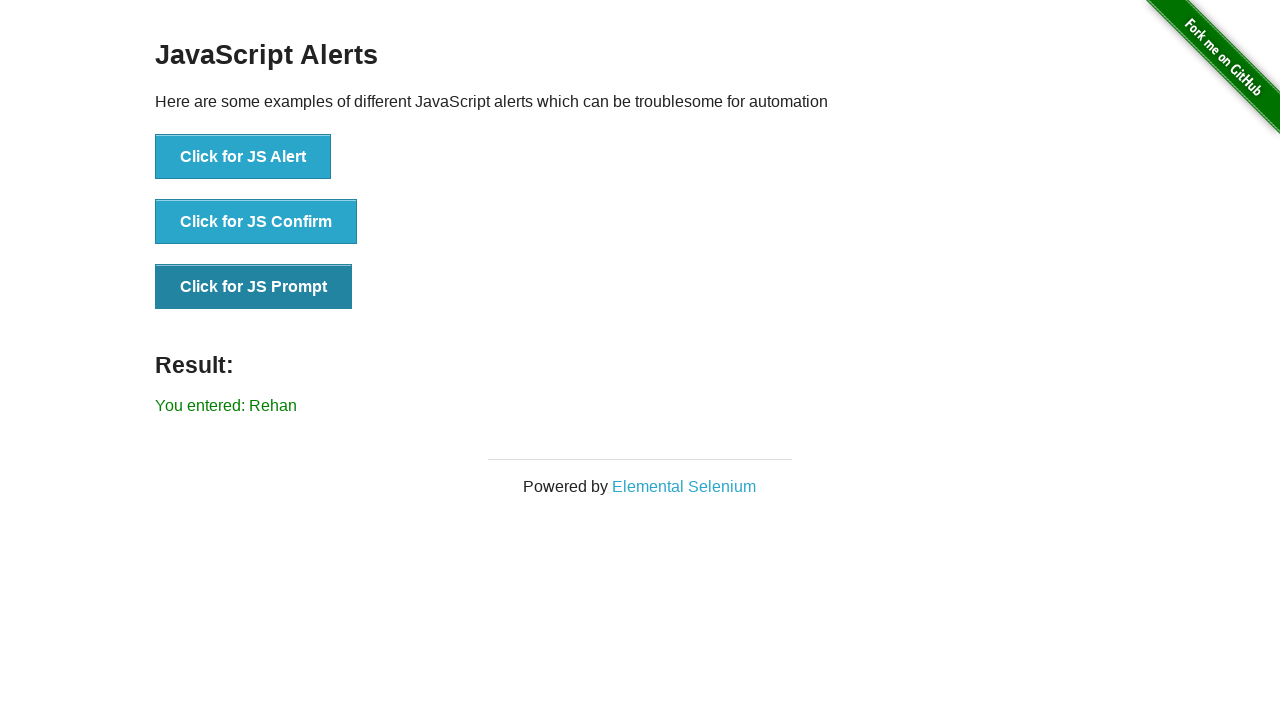

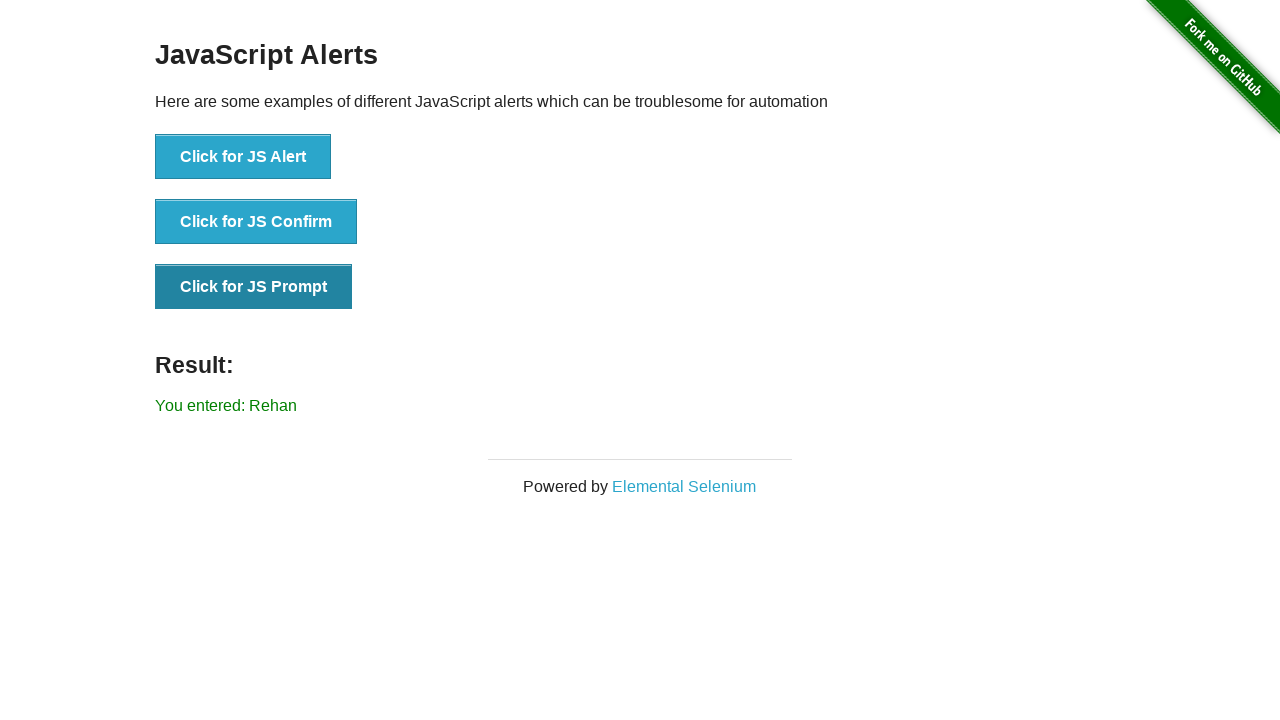